Navigates to GitHub homepage

Starting URL: https://www.github.com

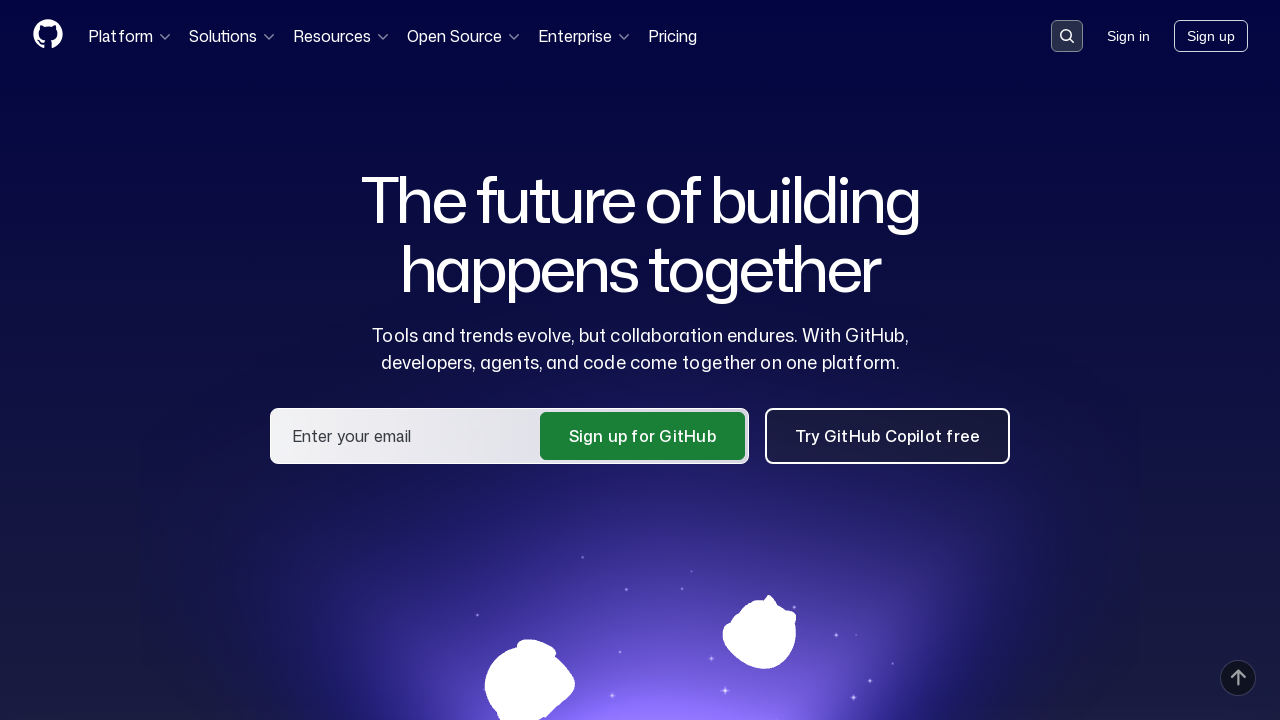

Navigated to GitHub homepage
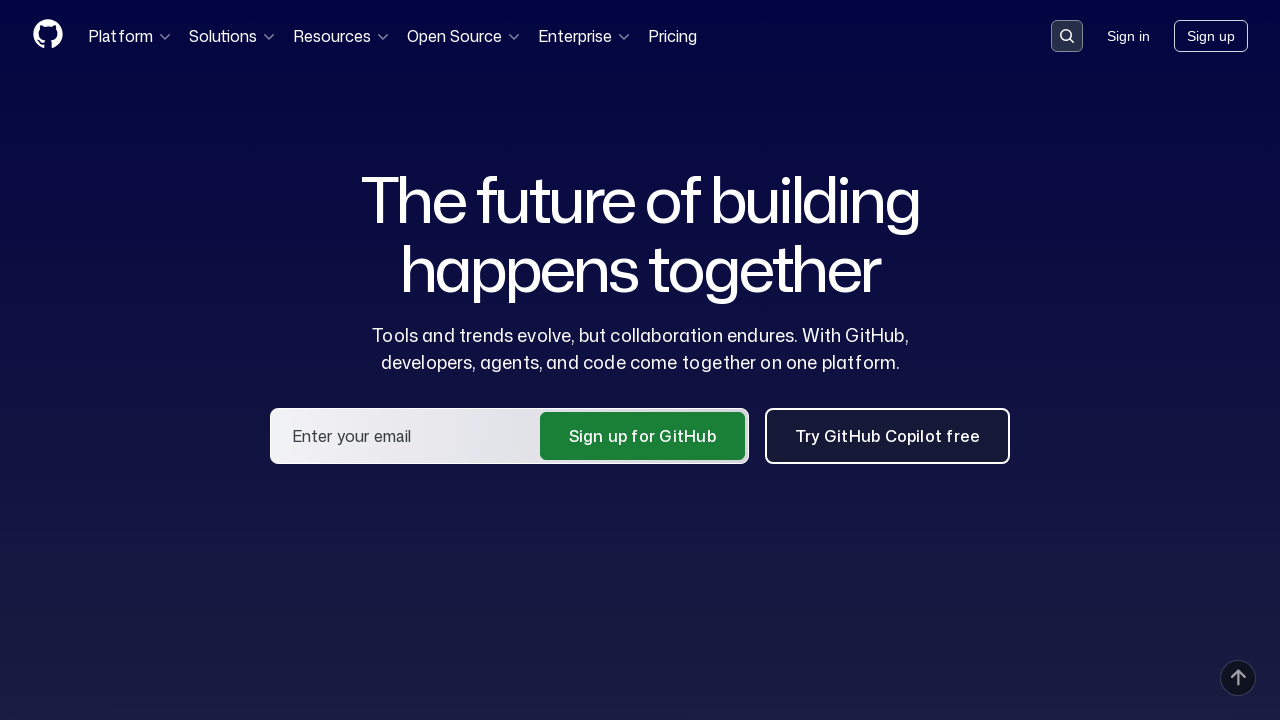

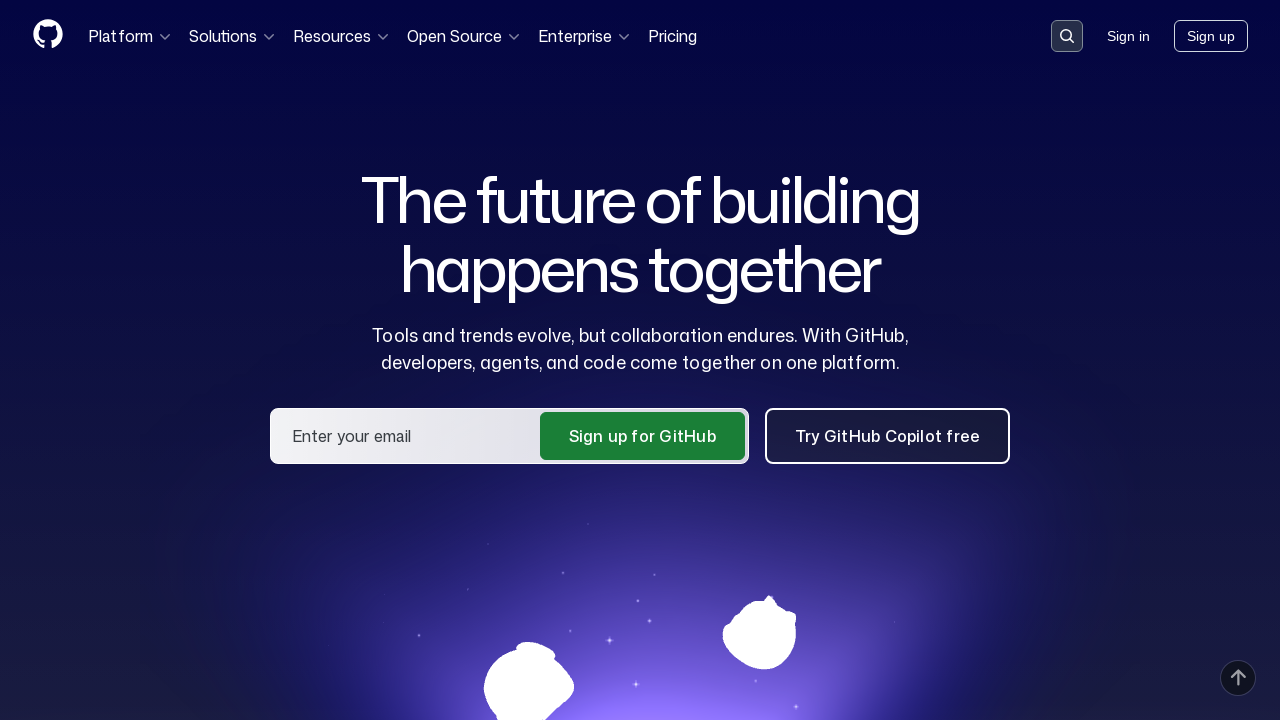